Tests element visibility by hiding and showing a text box using hide/show buttons

Starting URL: https://rahulshettyacademy.com/AutomationPractice/

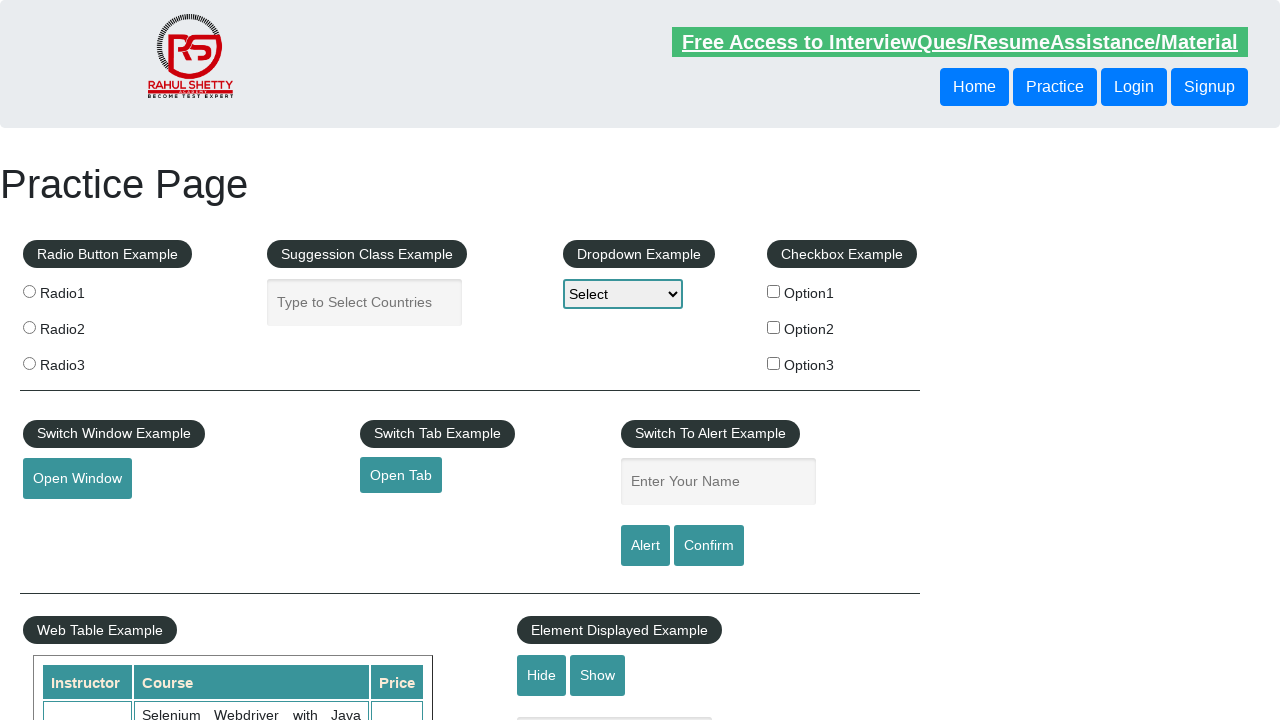

Scrolled hide button into view
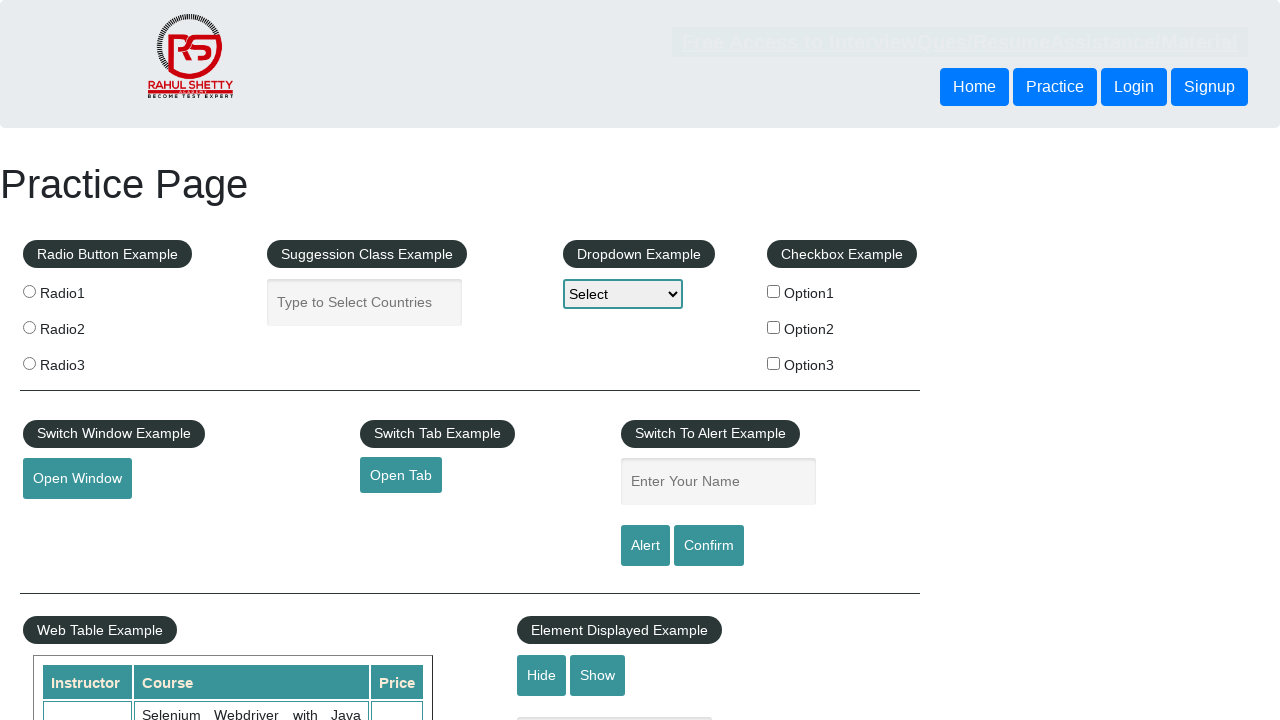

Verified text box is initially visible
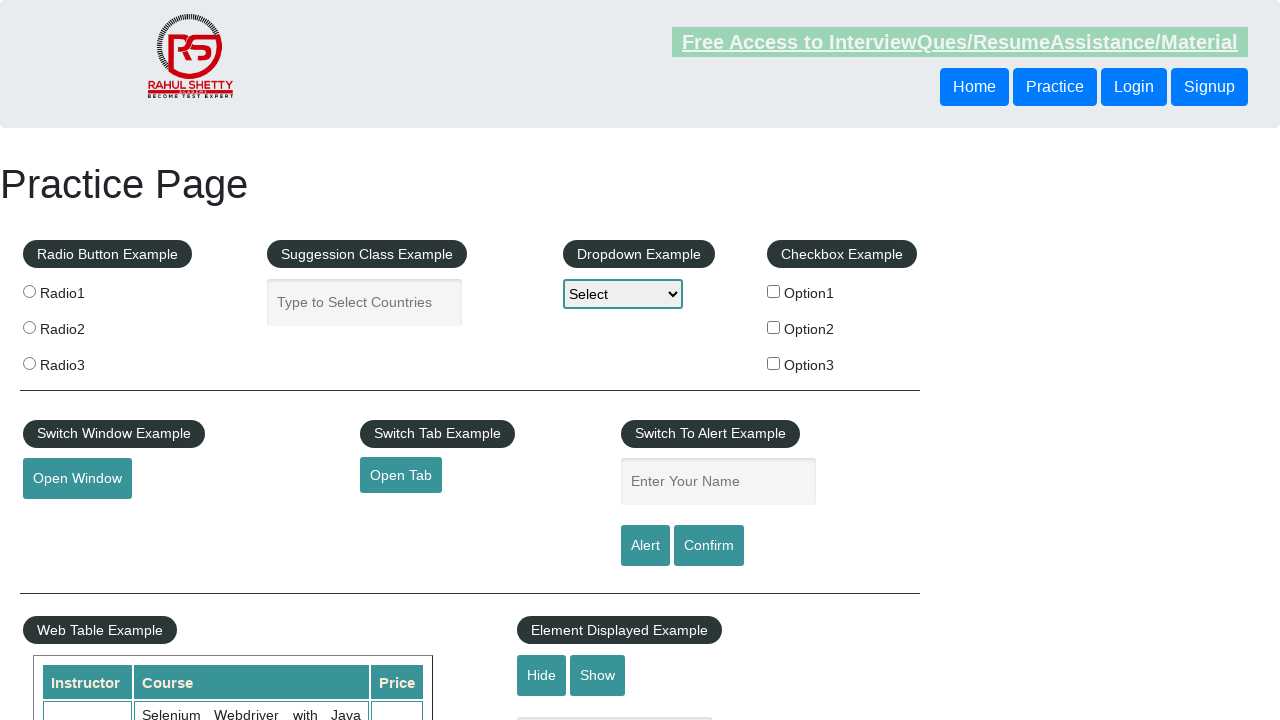

Clicked hide button at (542, 675) on #hide-textbox
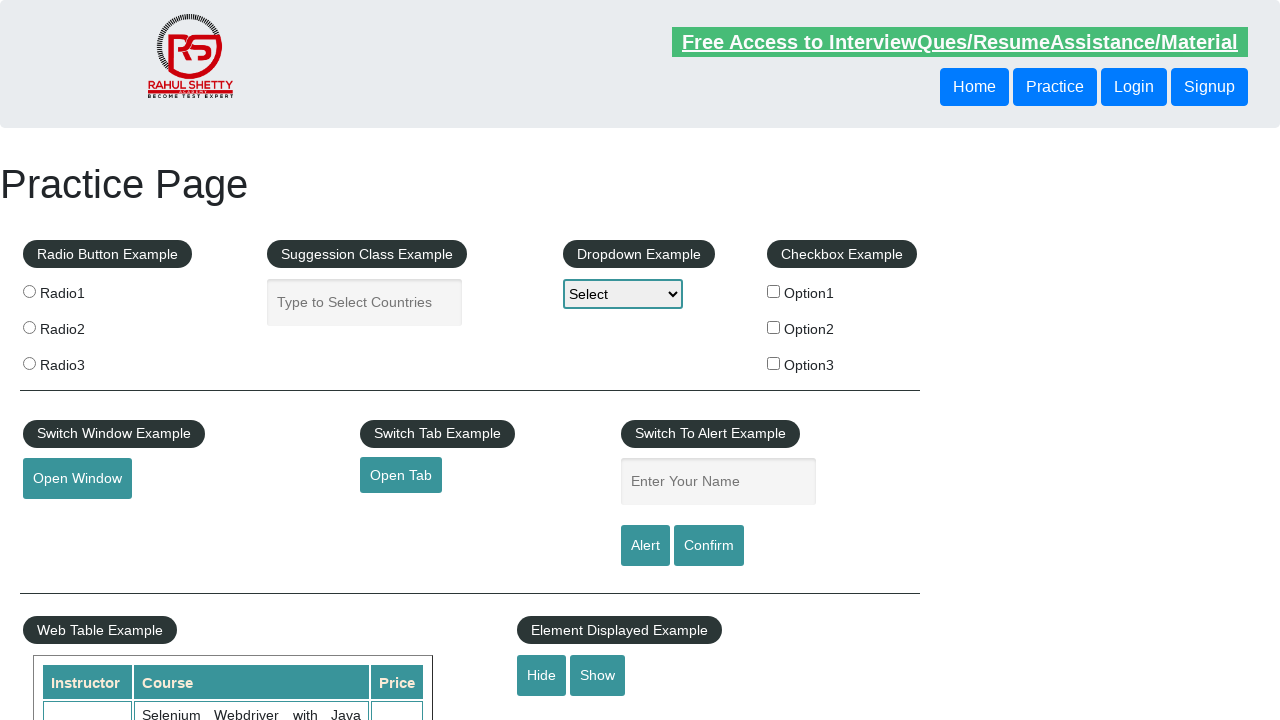

Verified text box is hidden
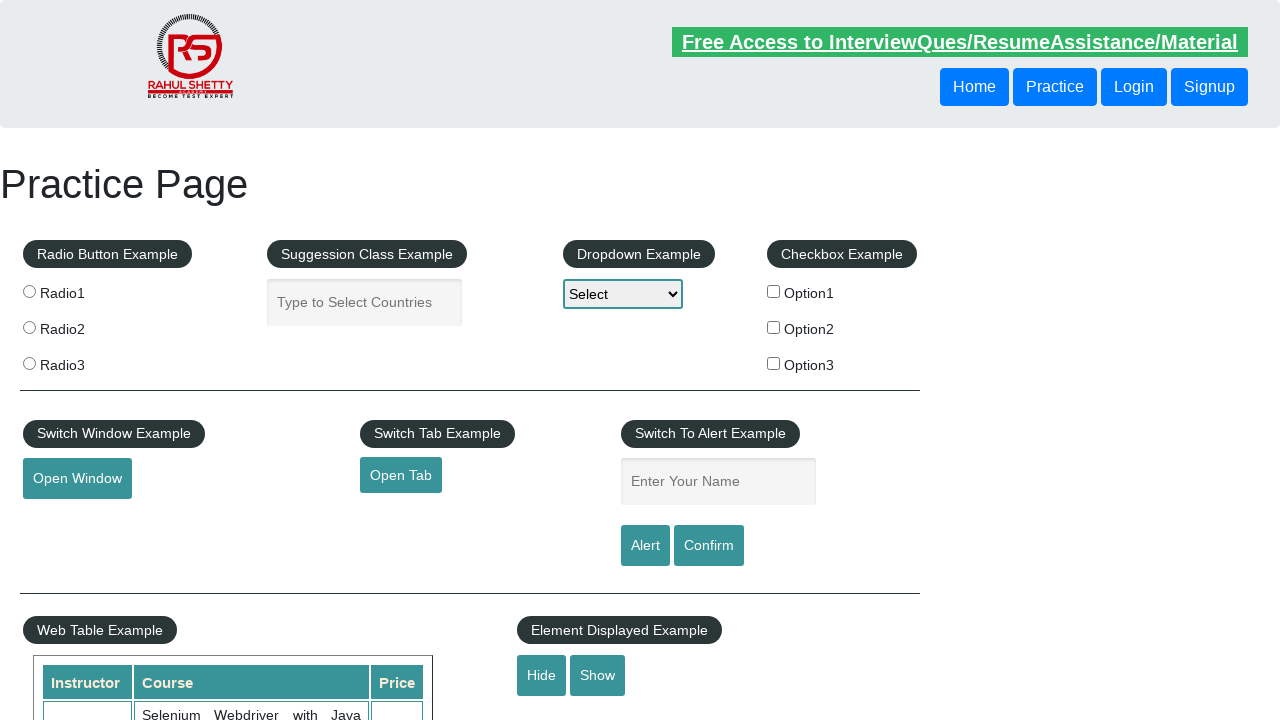

Clicked show button at (598, 675) on #show-textbox
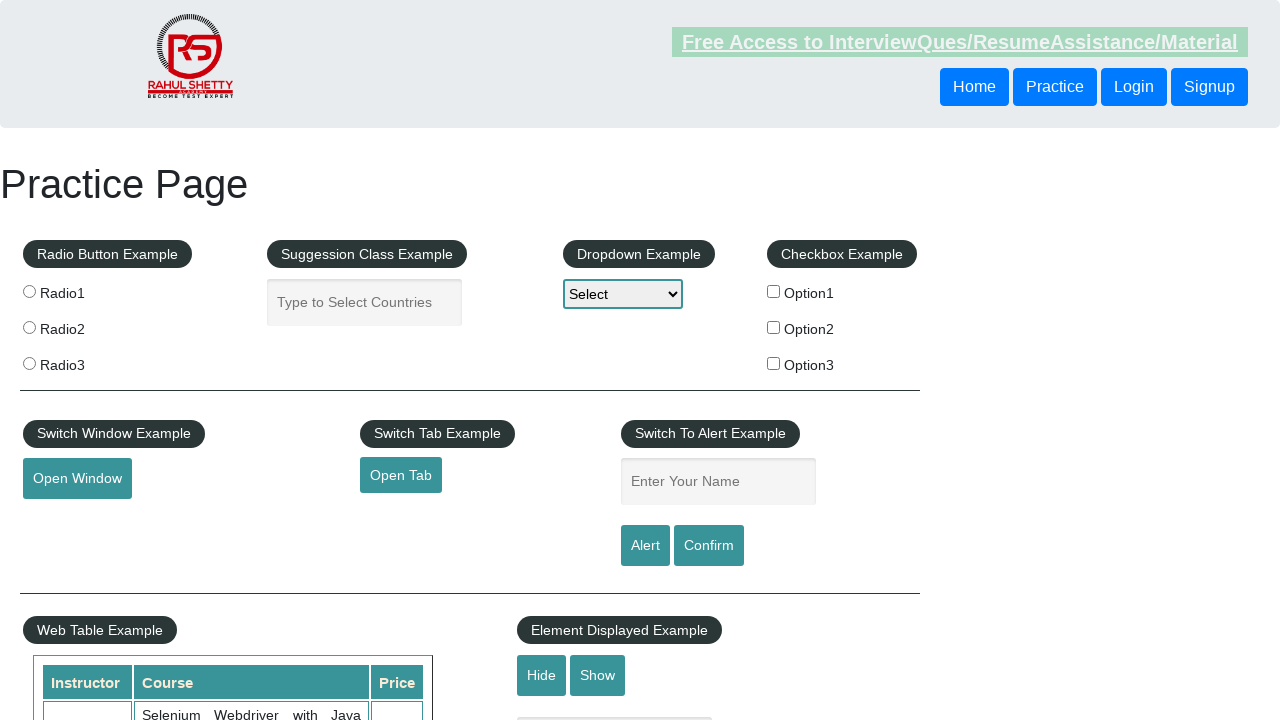

Verified text box is visible again
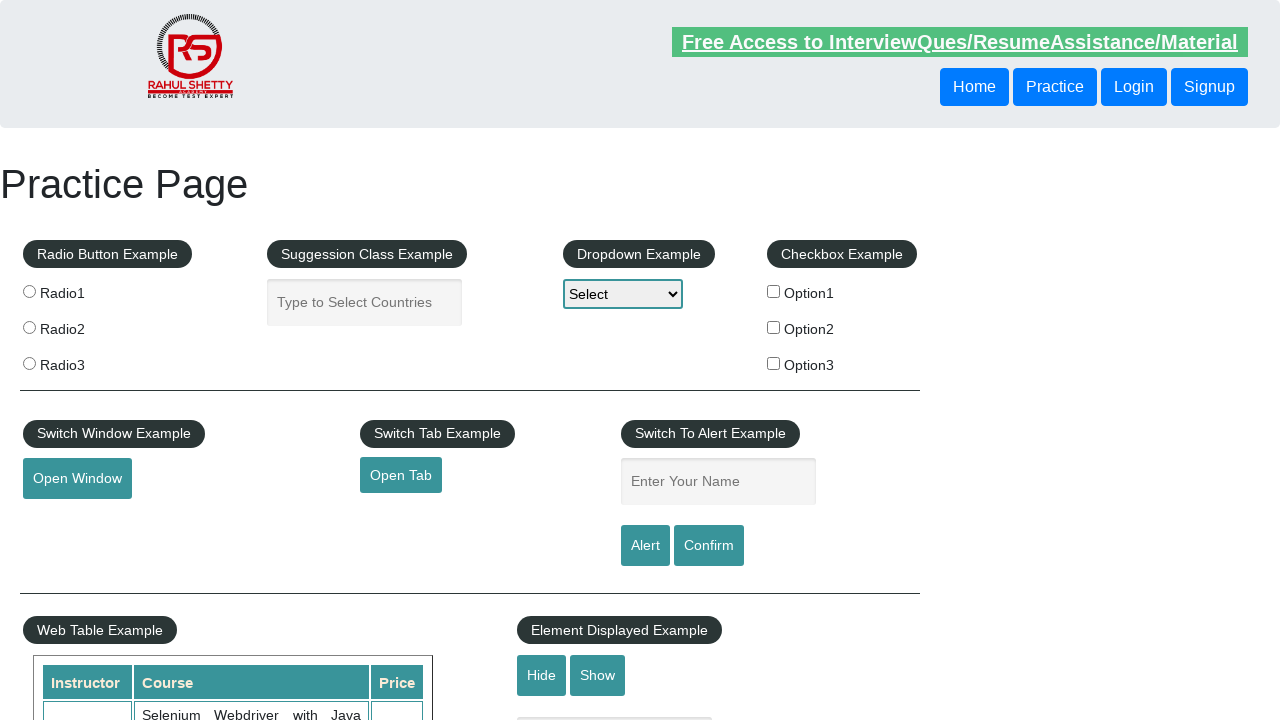

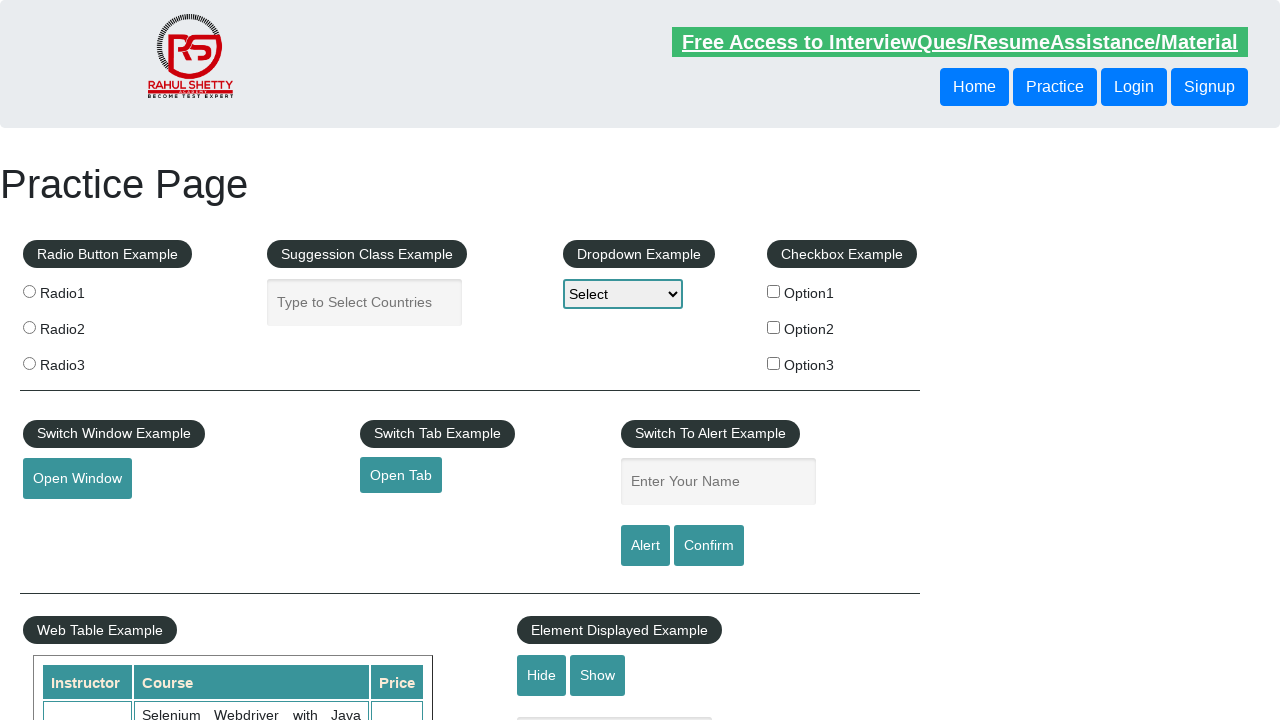